Tests scrolling down to the artist section on a data visualization project page and verifies the section is visible

Starting URL: https://rushlet.github.io/ci301_data-vis/website/project.html

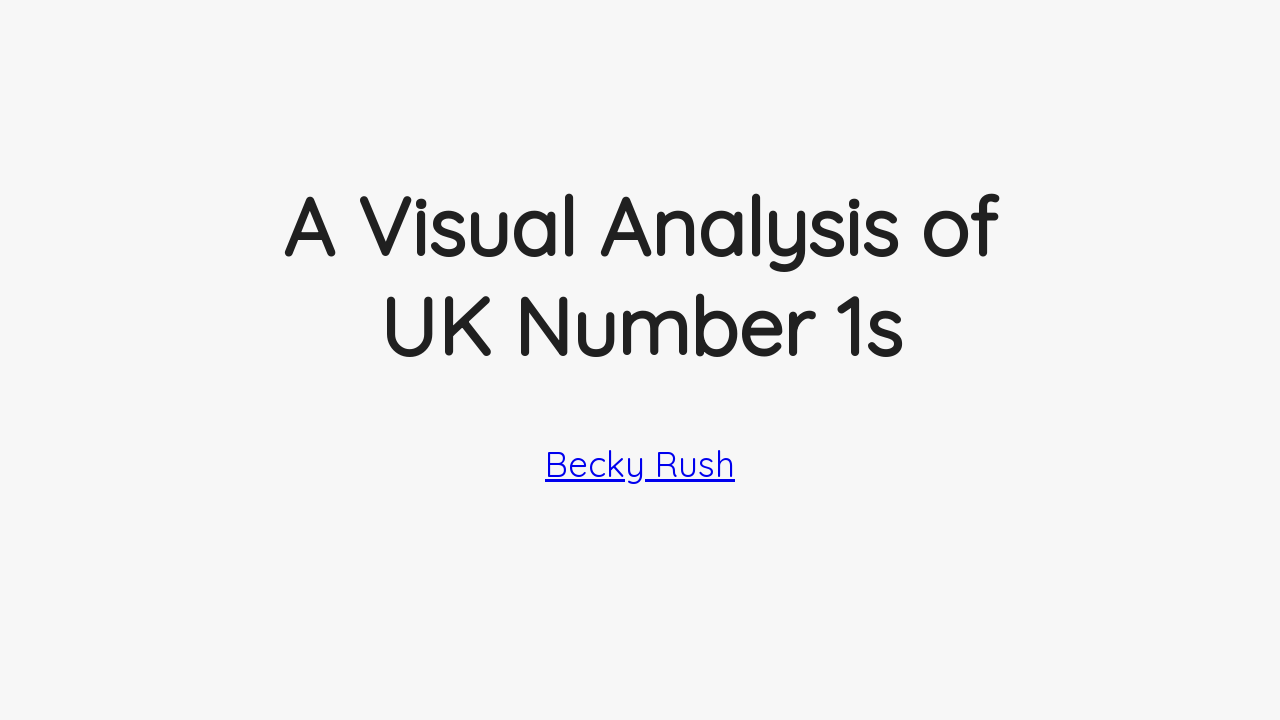

Artist section became visible after page load
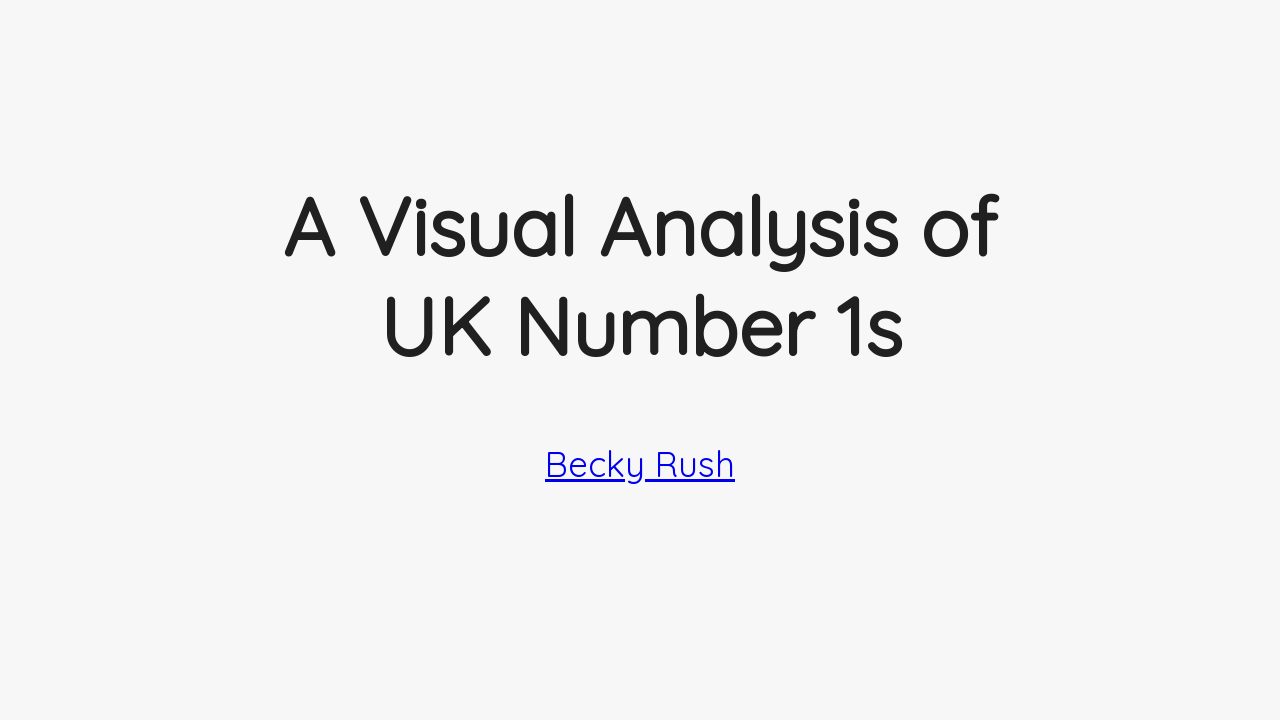

Scrolled to the artist section
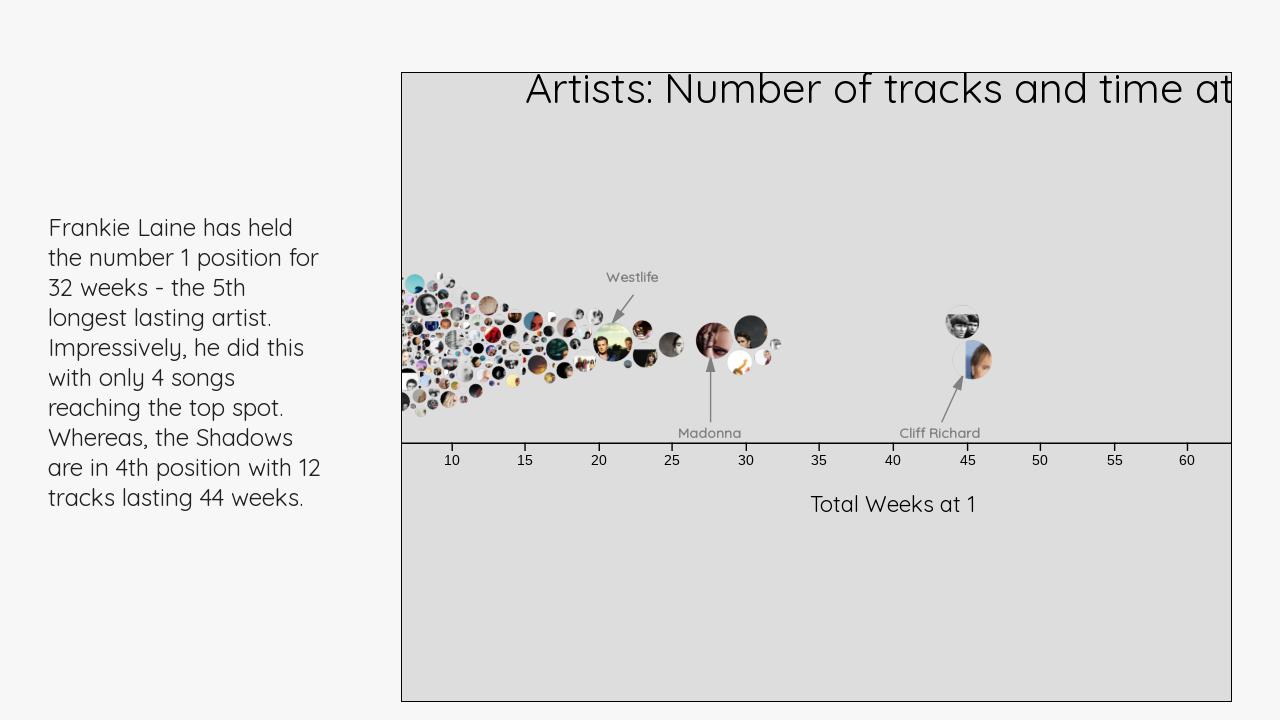

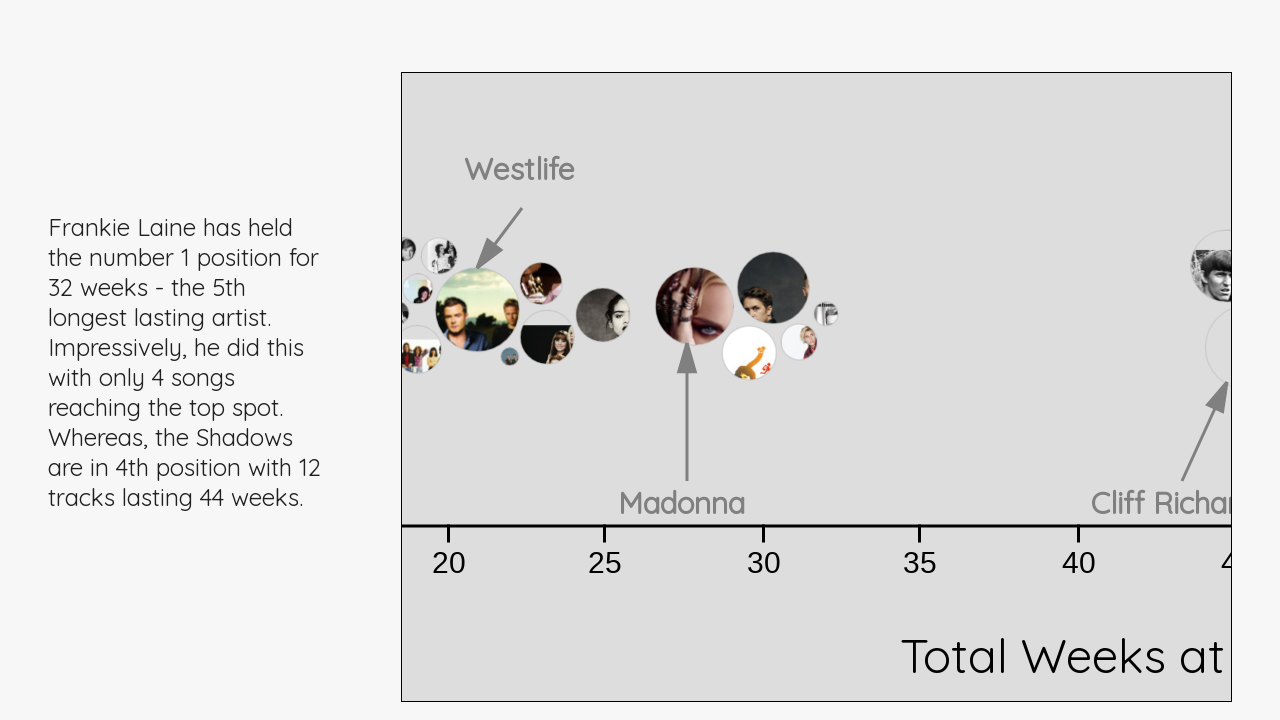